Tests link functionality by clicking on home link, dynamic link, and created link, handling new tabs that open.

Starting URL: https://demoqa.com/

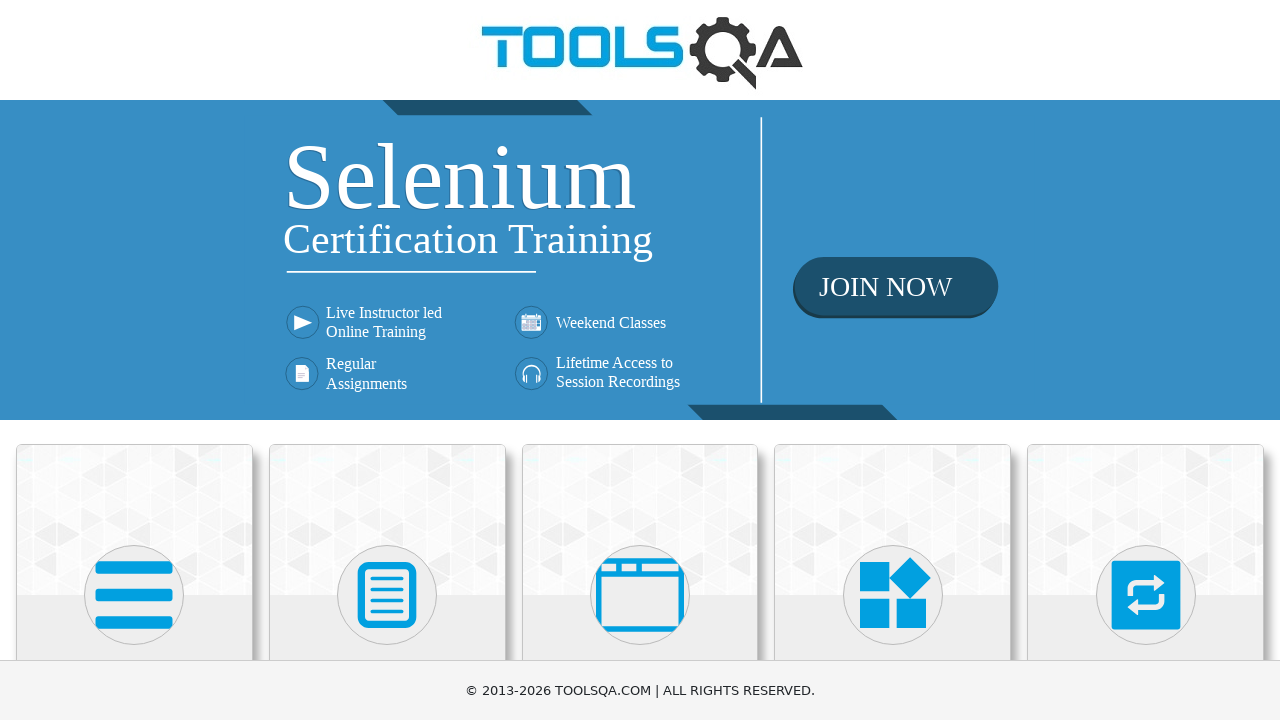

Clicked on Elements card at (134, 520) on div.card.mt-4.top-card:nth-child(1)
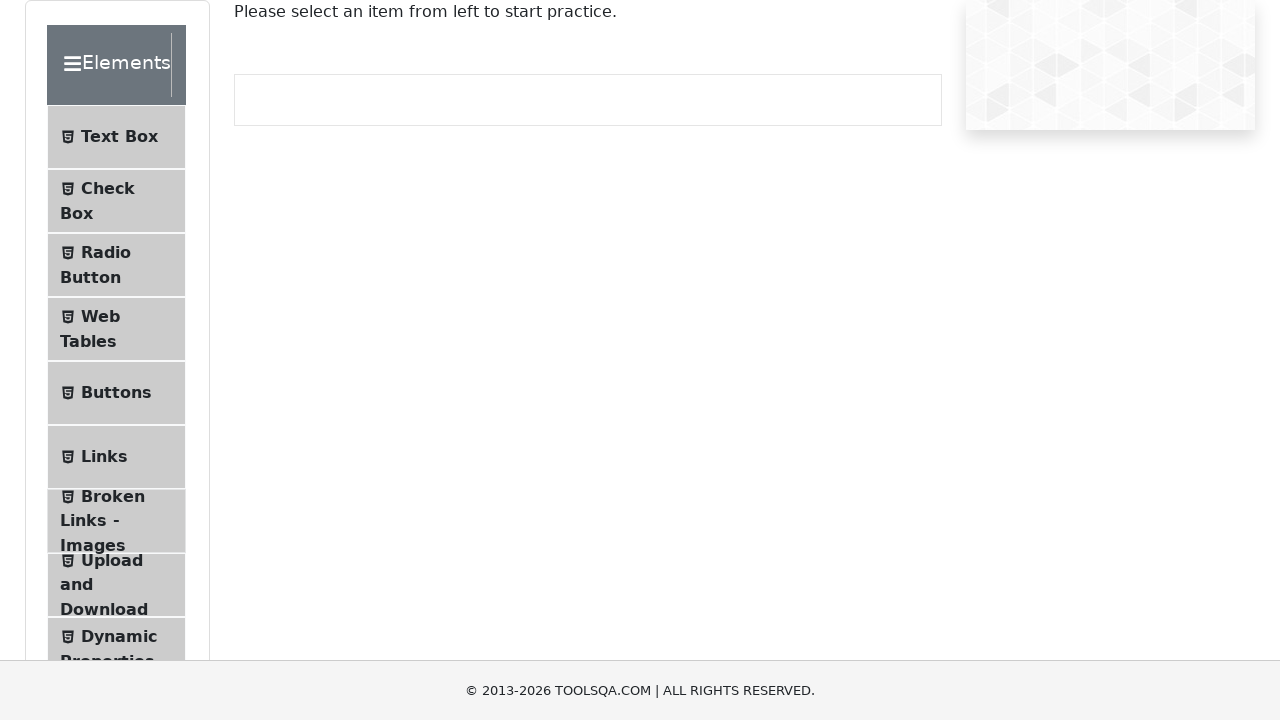

Clicked on Links tab at (104, 457) on xpath=//span[text()='Links']
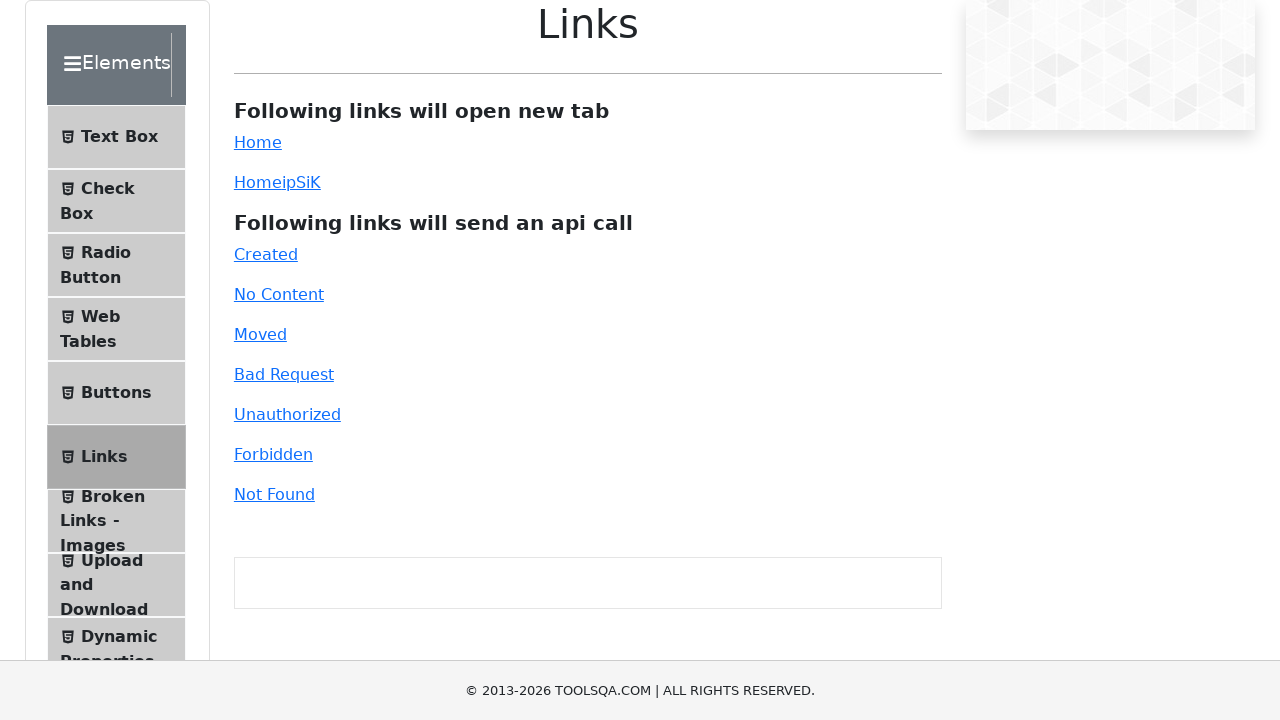

Clicked home link and new tab opened at (258, 142) on #simpleLink
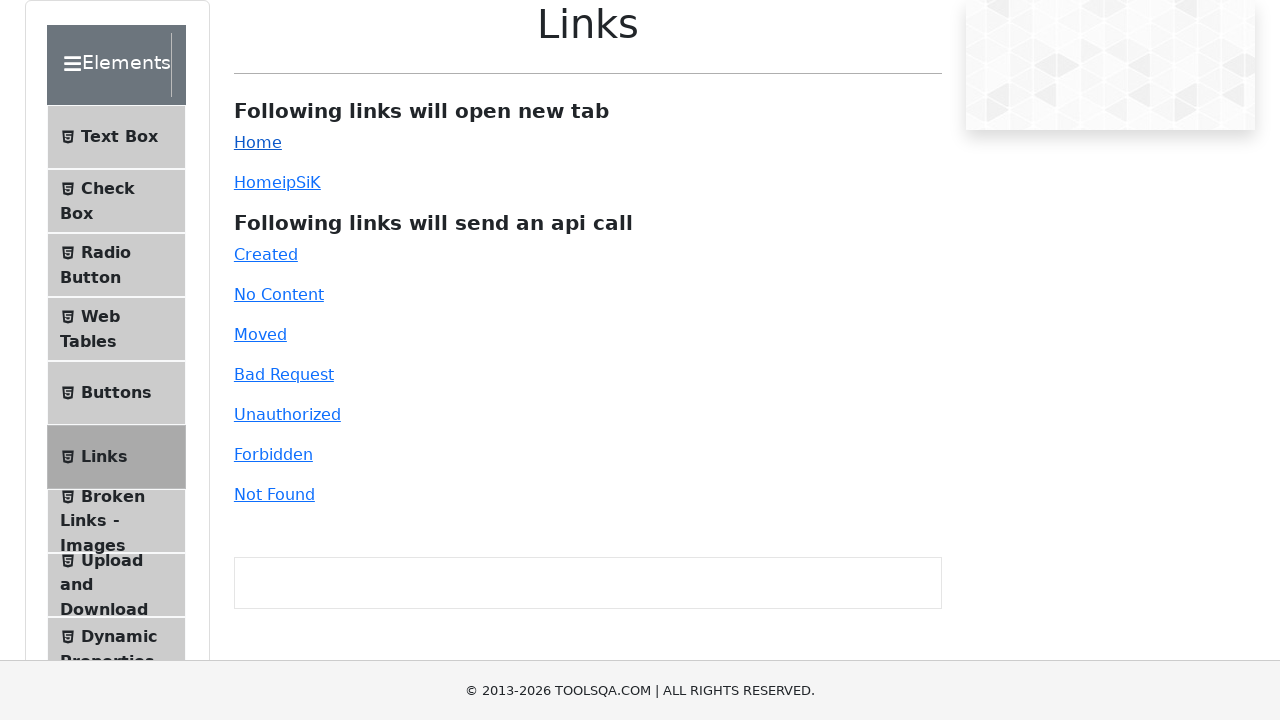

Closed new tab from home link
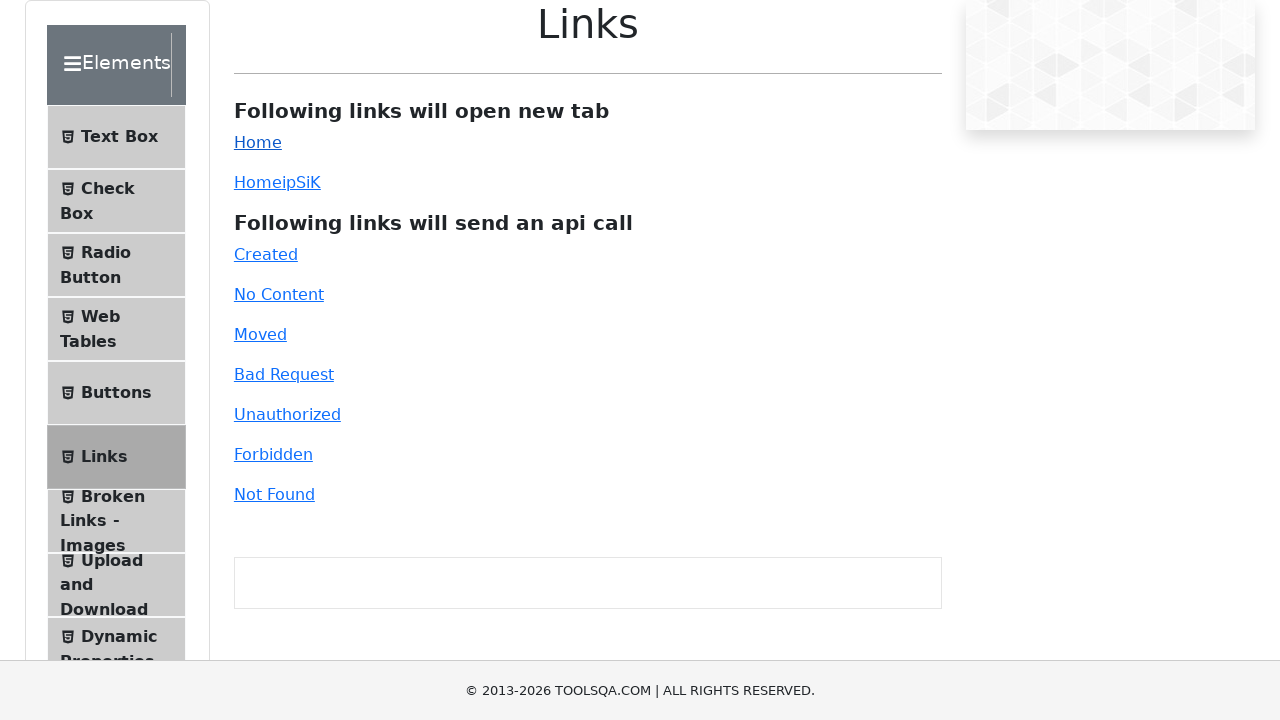

Clicked dynamic link and new tab opened at (258, 182) on #dynamicLink
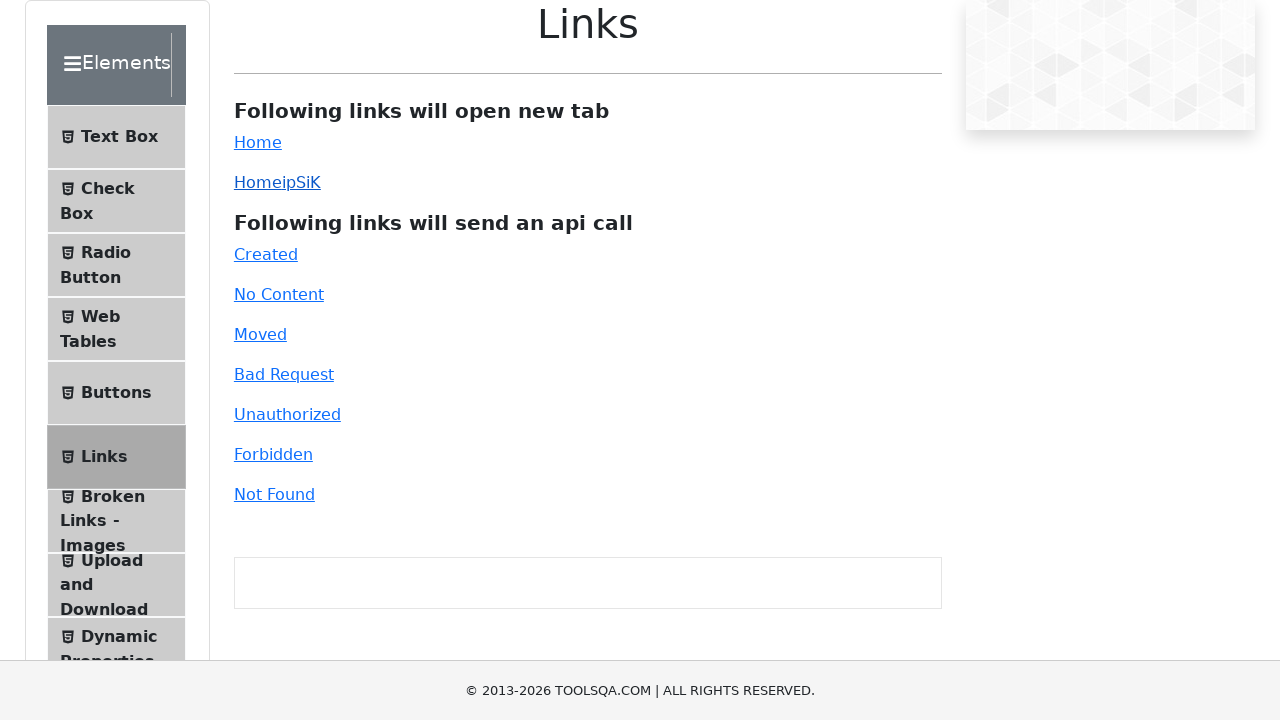

Closed new tab from dynamic link
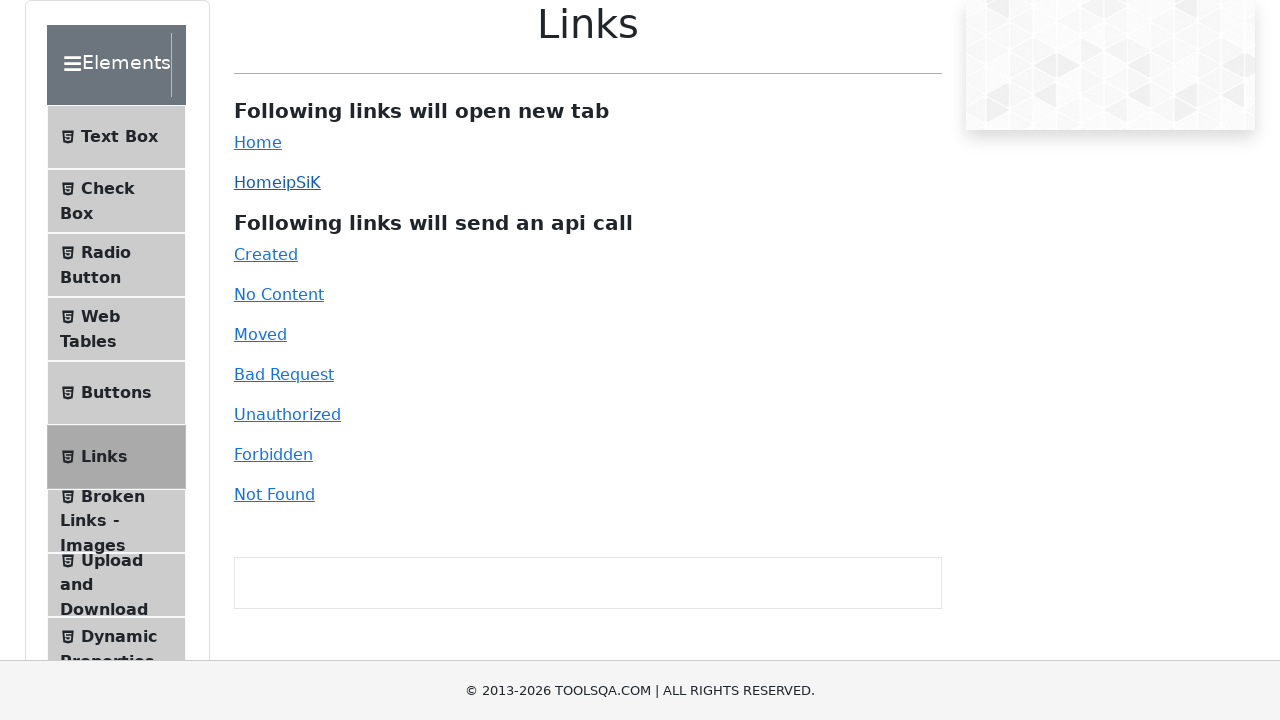

Clicked created link (API call link) at (266, 254) on #created
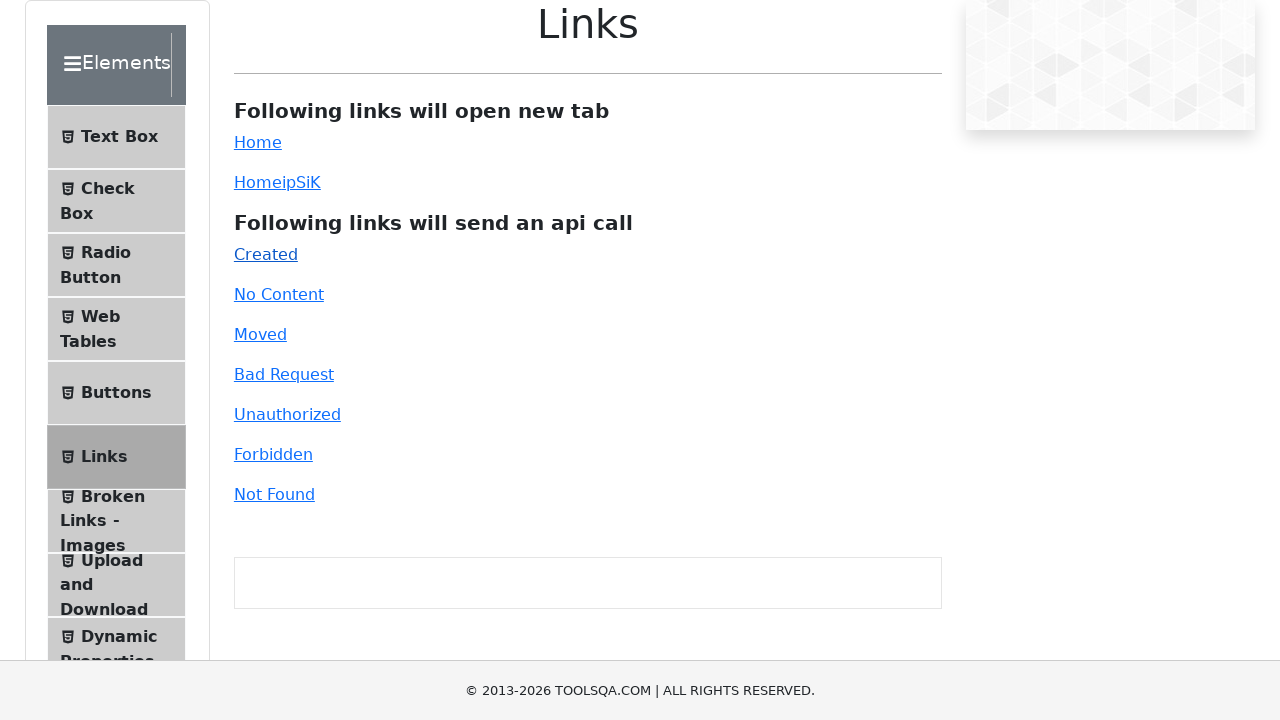

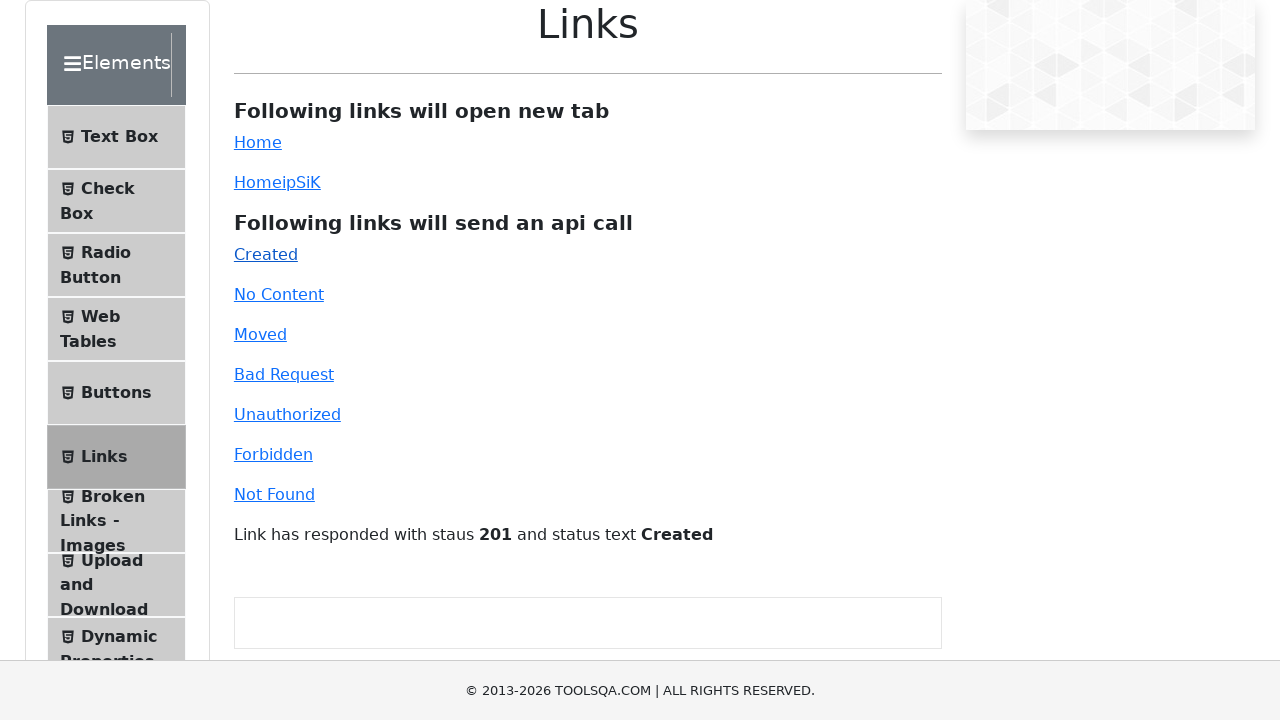